Tests alert and popup handling by clicking buttons that trigger different types of JavaScript alerts (simple alert, confirm dialog, and prompt dialog) and interacting with them through accept, dismiss, and text input.

Starting URL: https://demo.automationtesting.in/Alerts.html

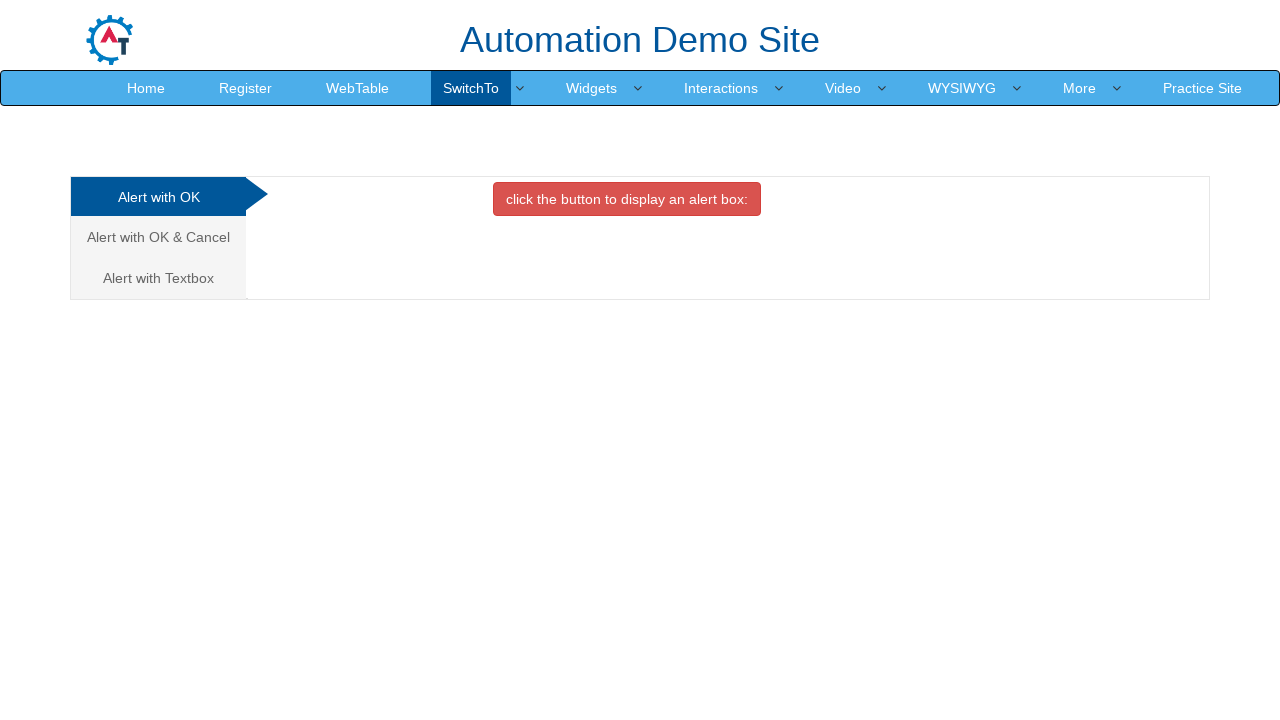

Clicked button to trigger simple alert at (627, 199) on button.btn-danger
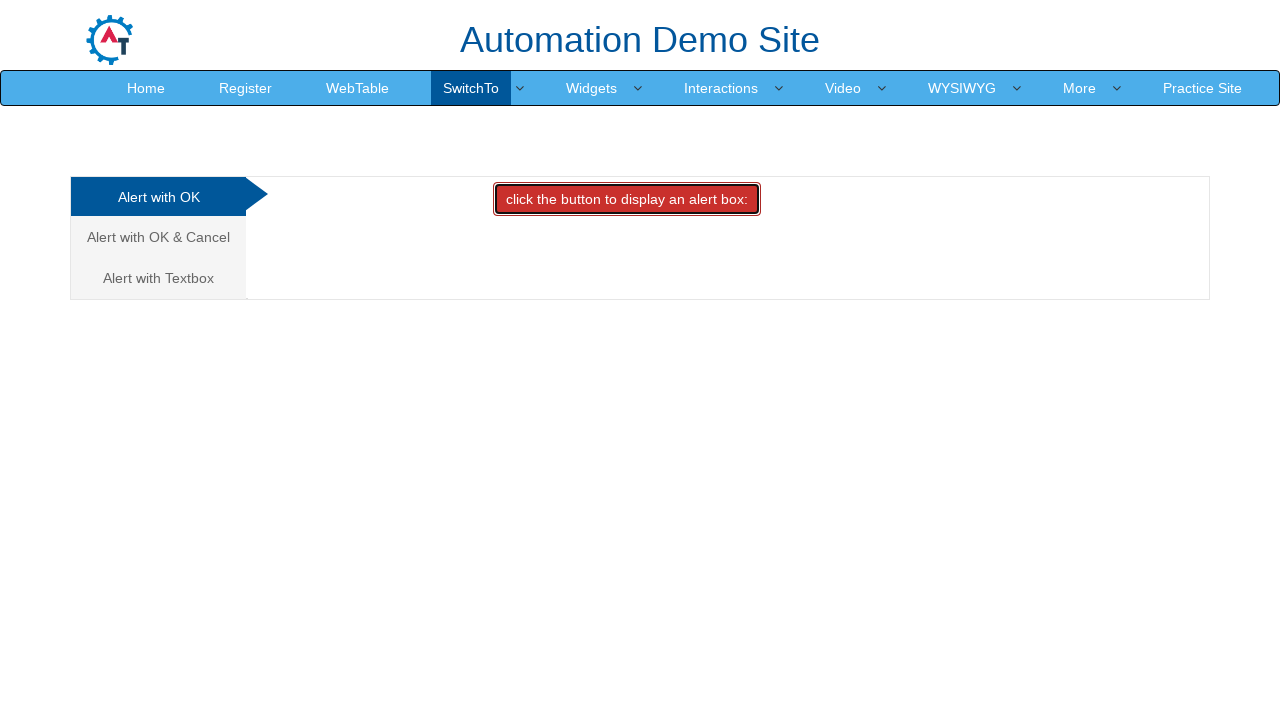

Set up dialog handler to accept alerts
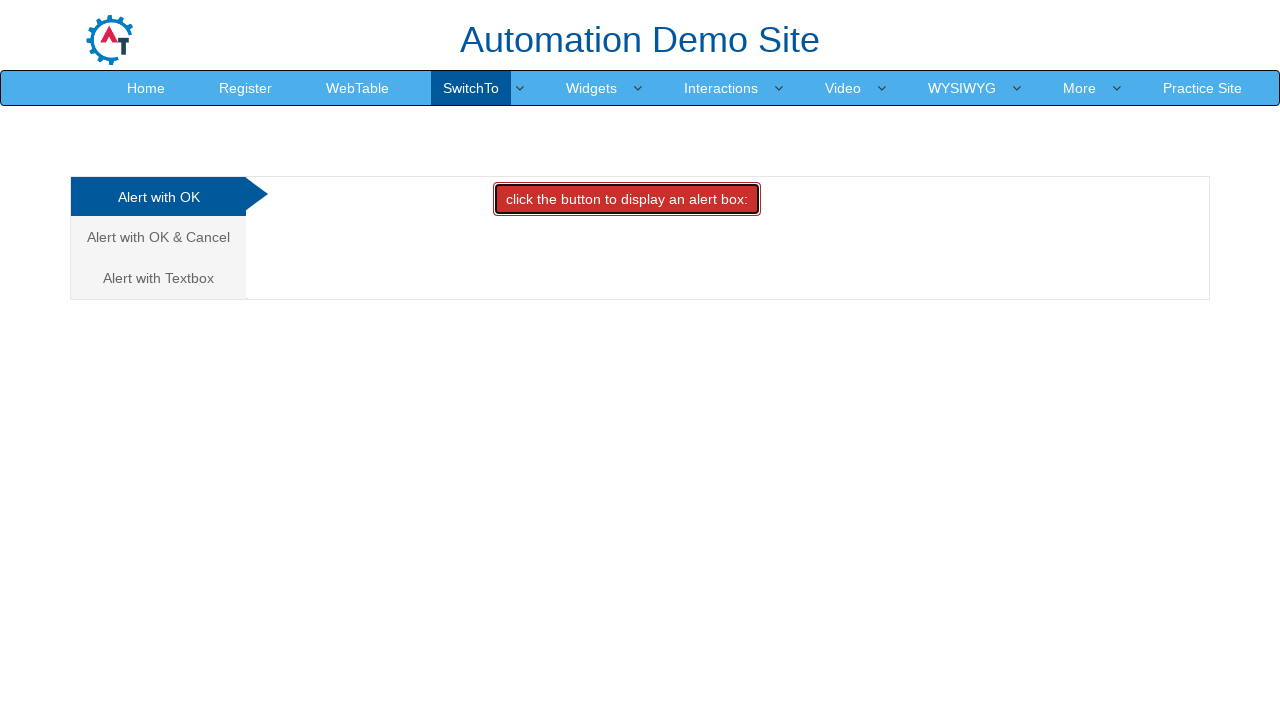

Waited 500ms for alert handling
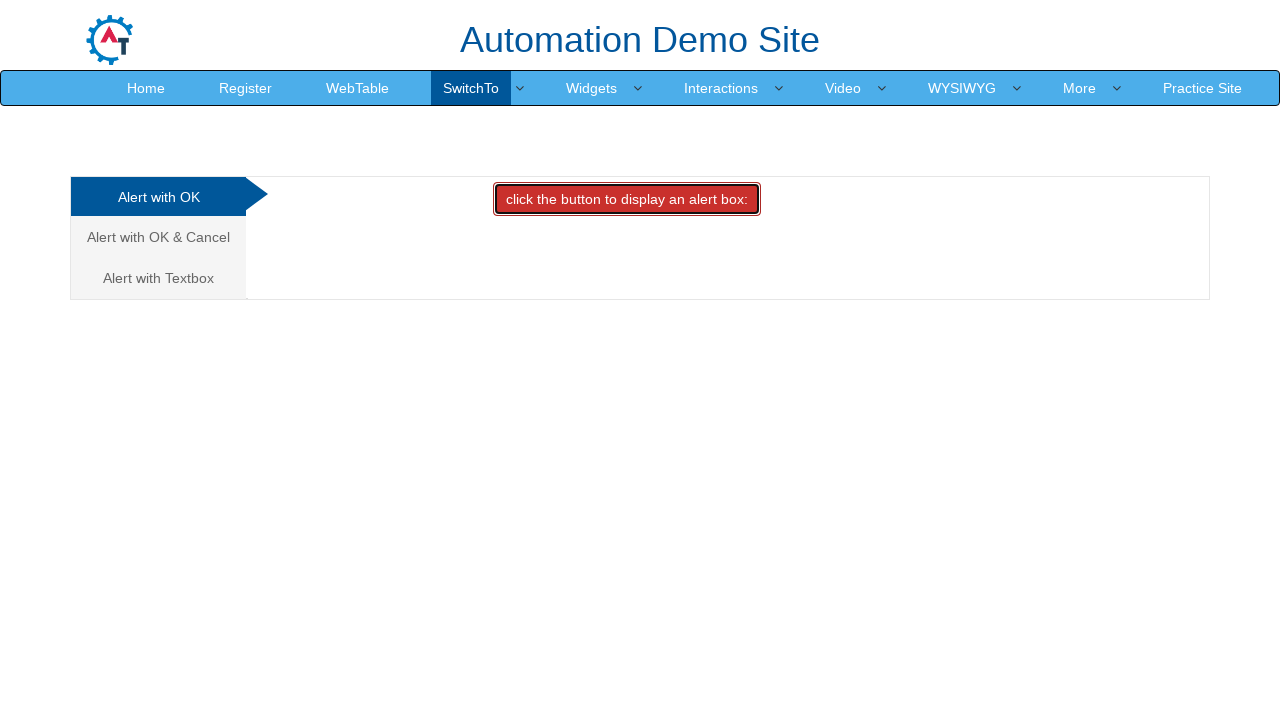

Clicked second tab to navigate to confirm alert section at (158, 237) on (//a[@class='analystic'])[2]
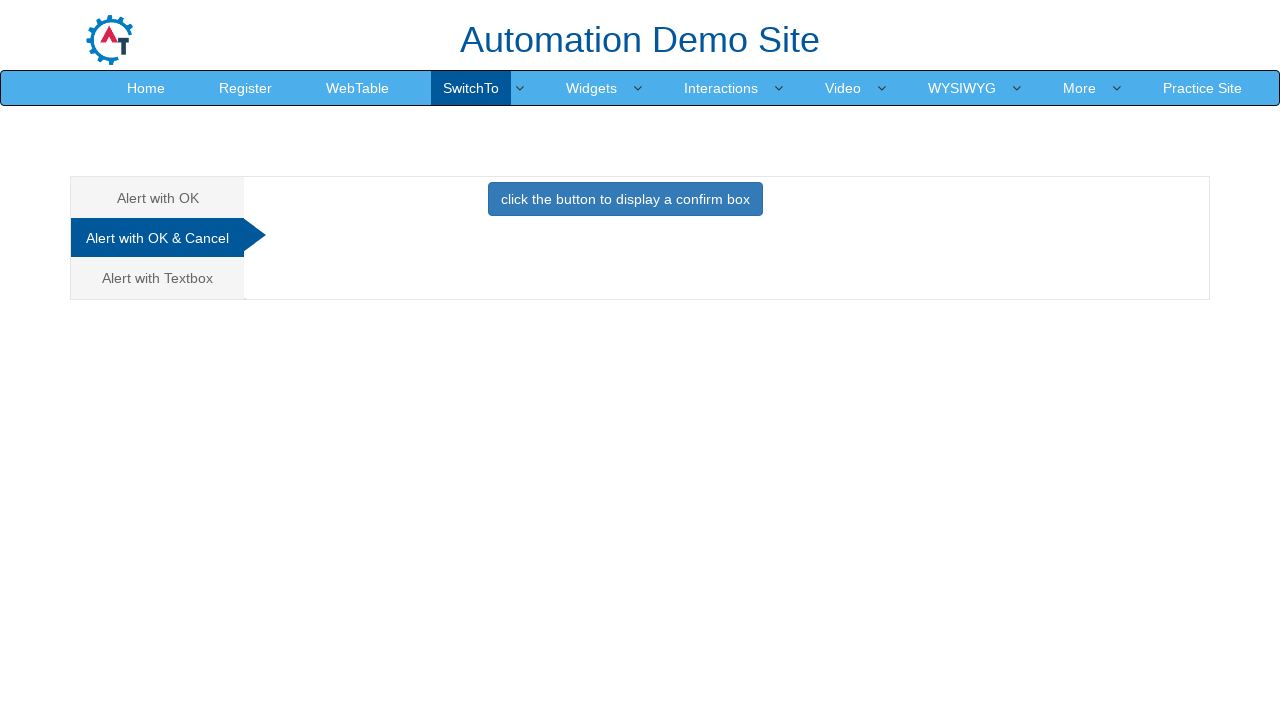

Clicked button to trigger confirm dialog at (625, 199) on button.btn-primary
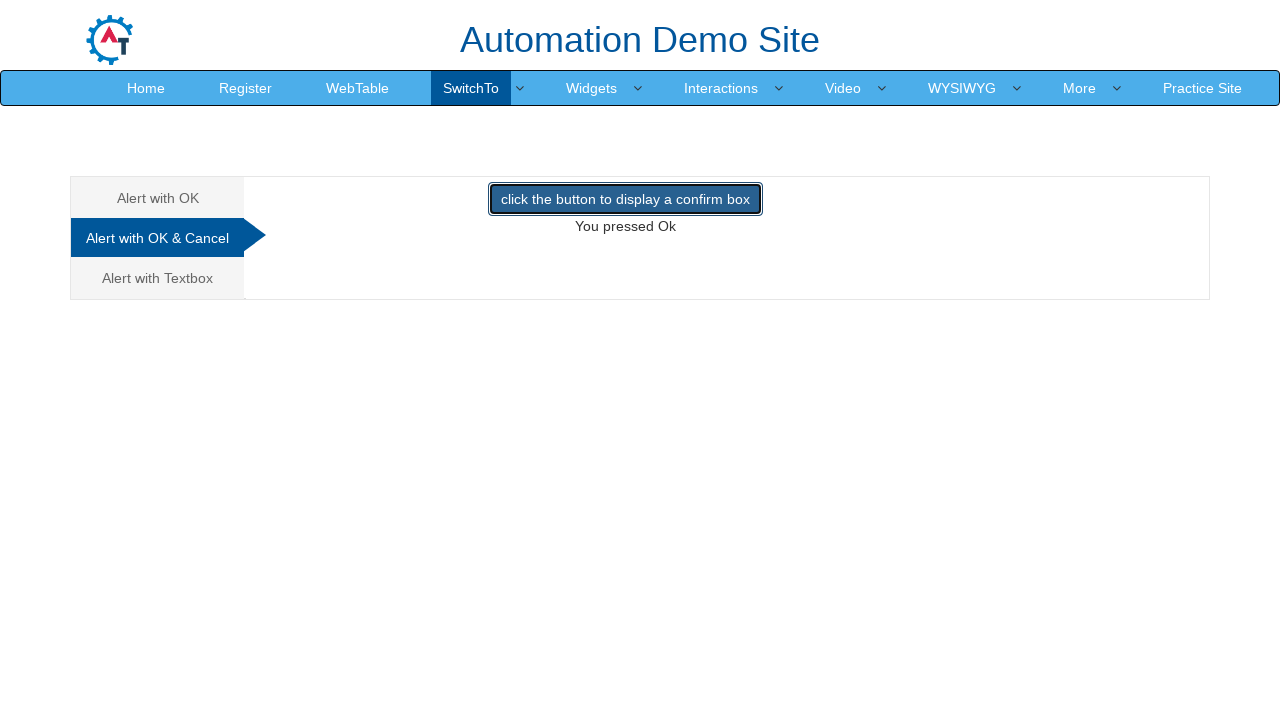

Set up dialog handler to dismiss confirm dialogs
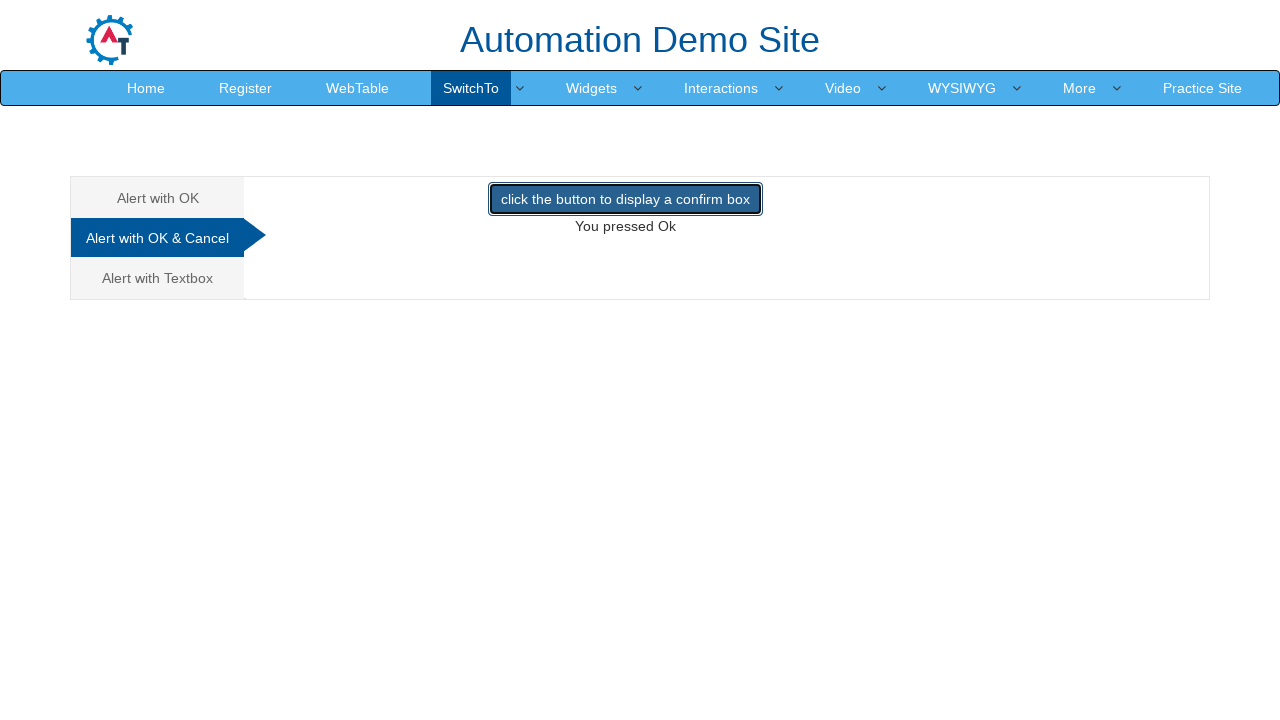

Waited 500ms for confirm dialog handling
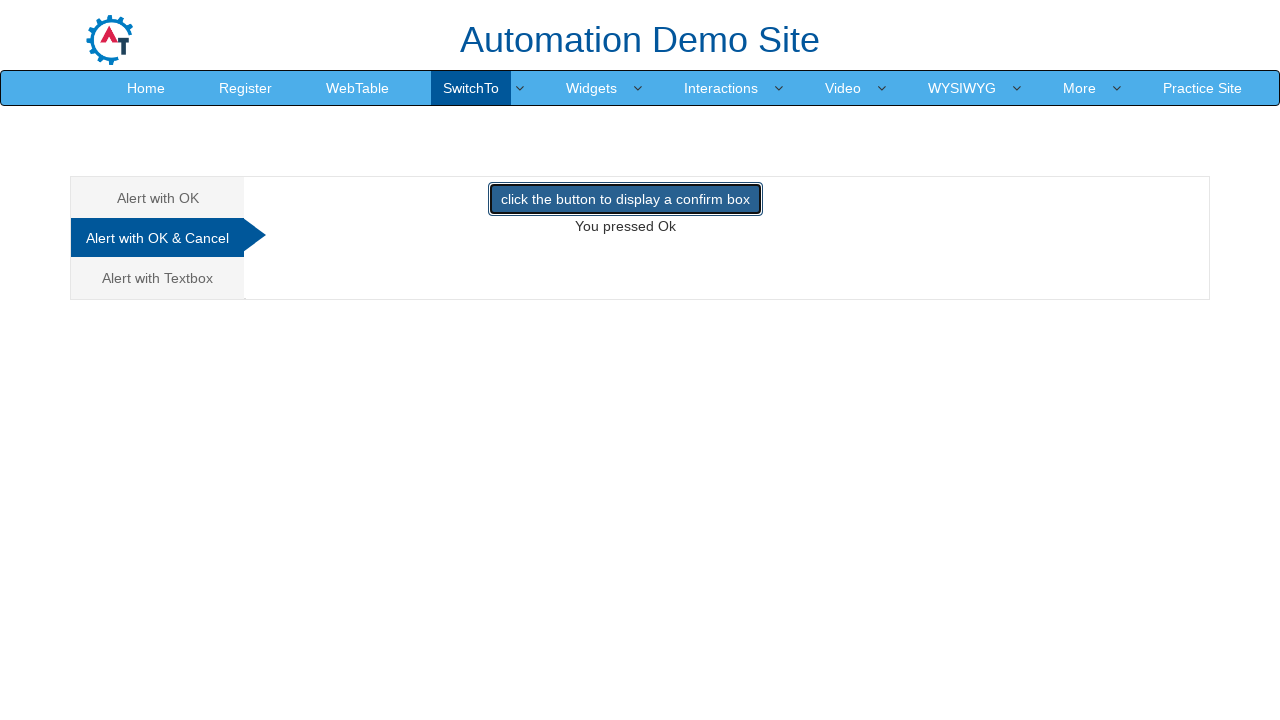

Clicked third tab to navigate to prompt alert section at (158, 278) on (//a[@class='analystic'])[3]
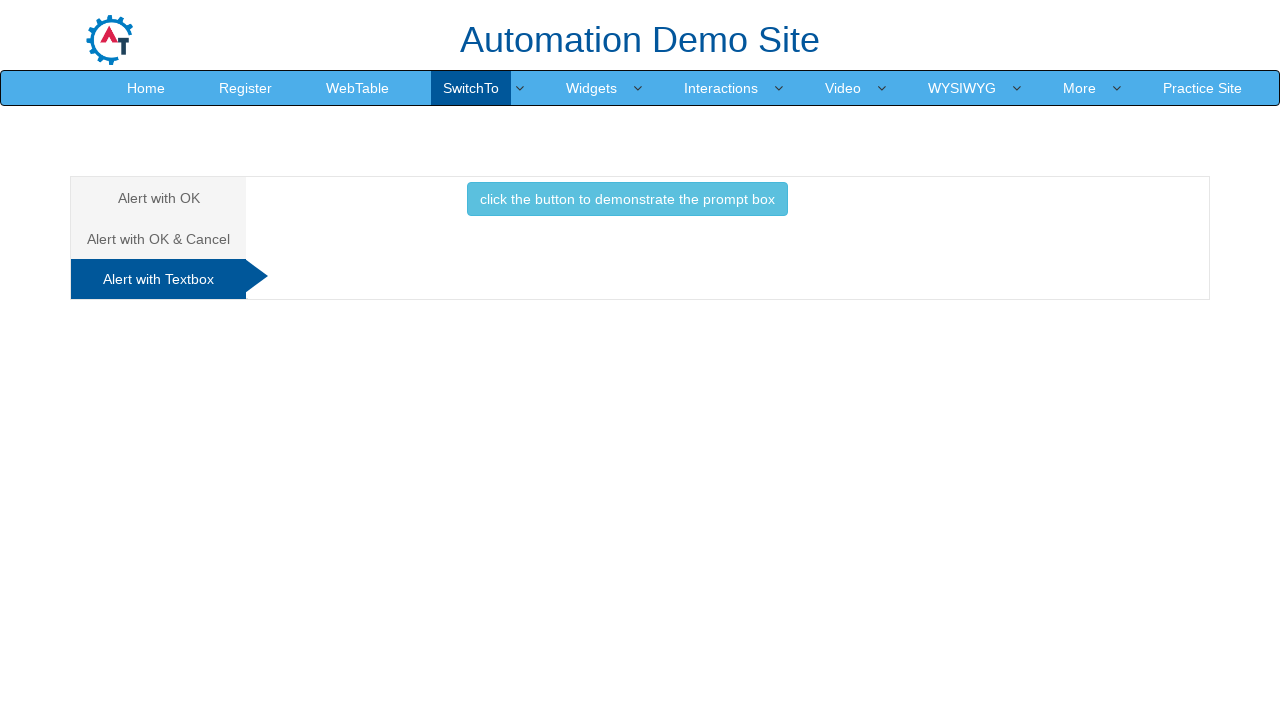

Set up dialog handler to accept prompt with text 'NARESH'
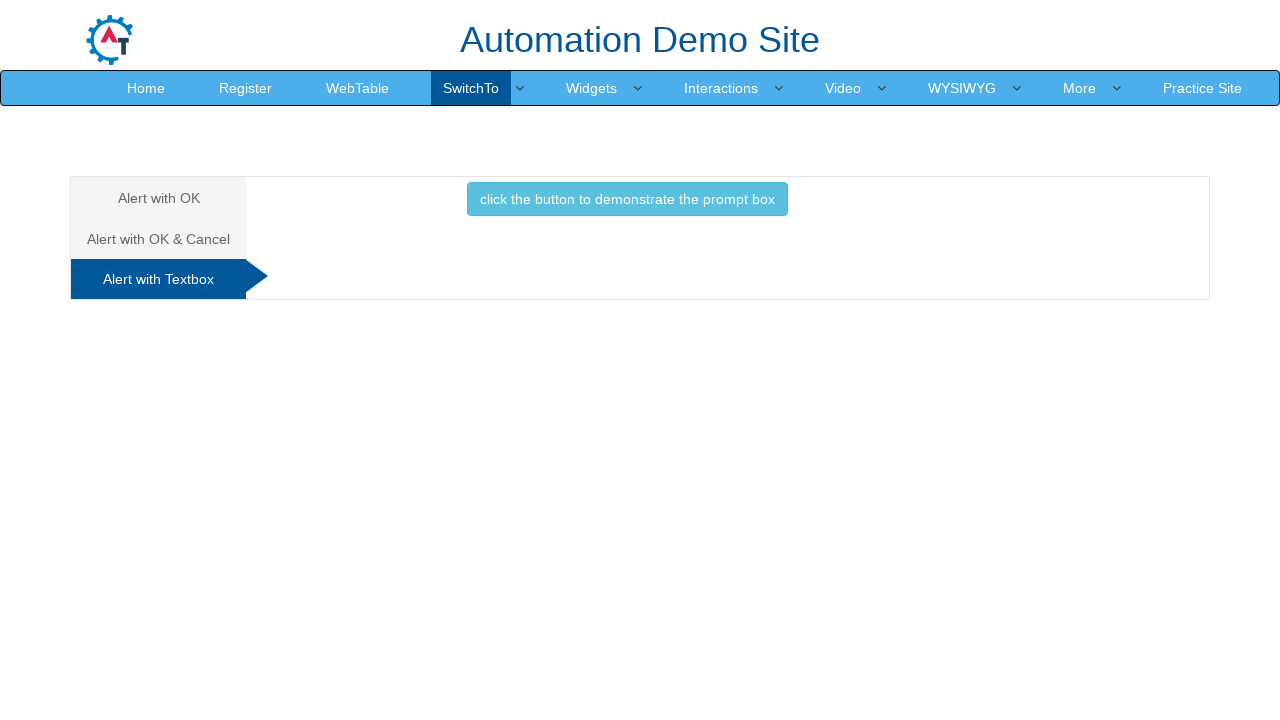

Clicked button to trigger prompt dialog at (627, 199) on button.btn-info
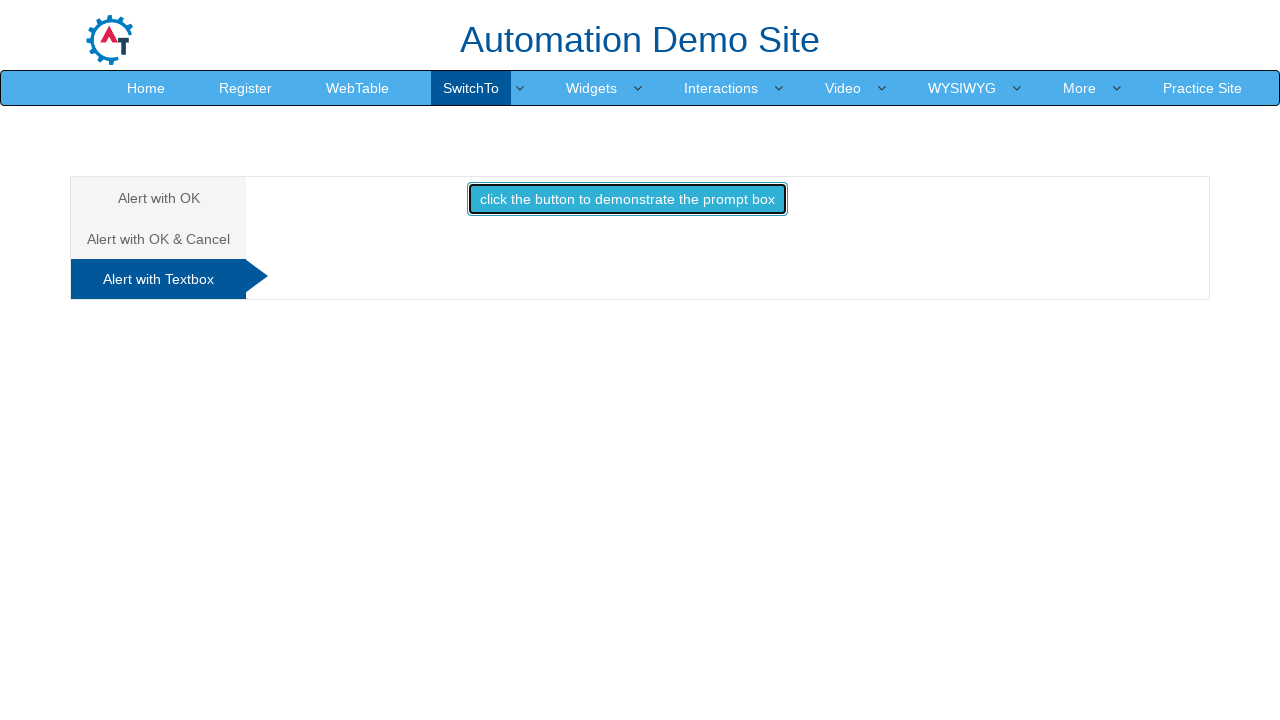

Waited 500ms for prompt dialog handling
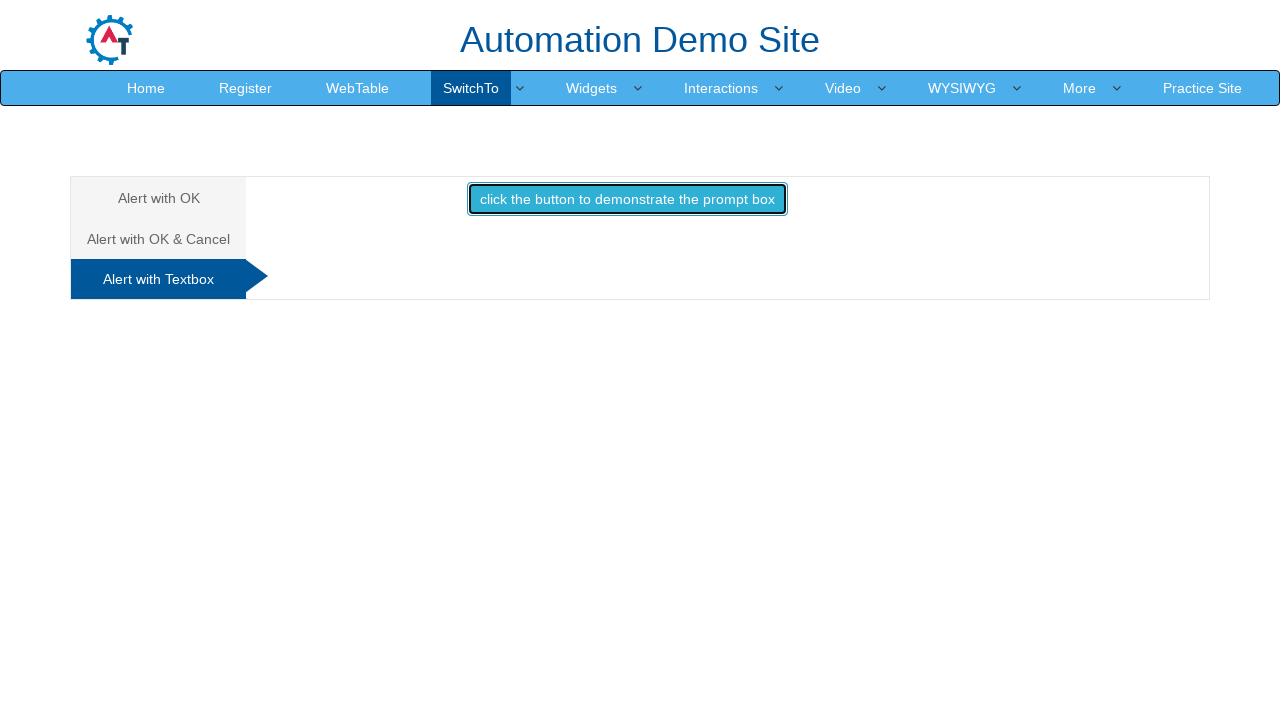

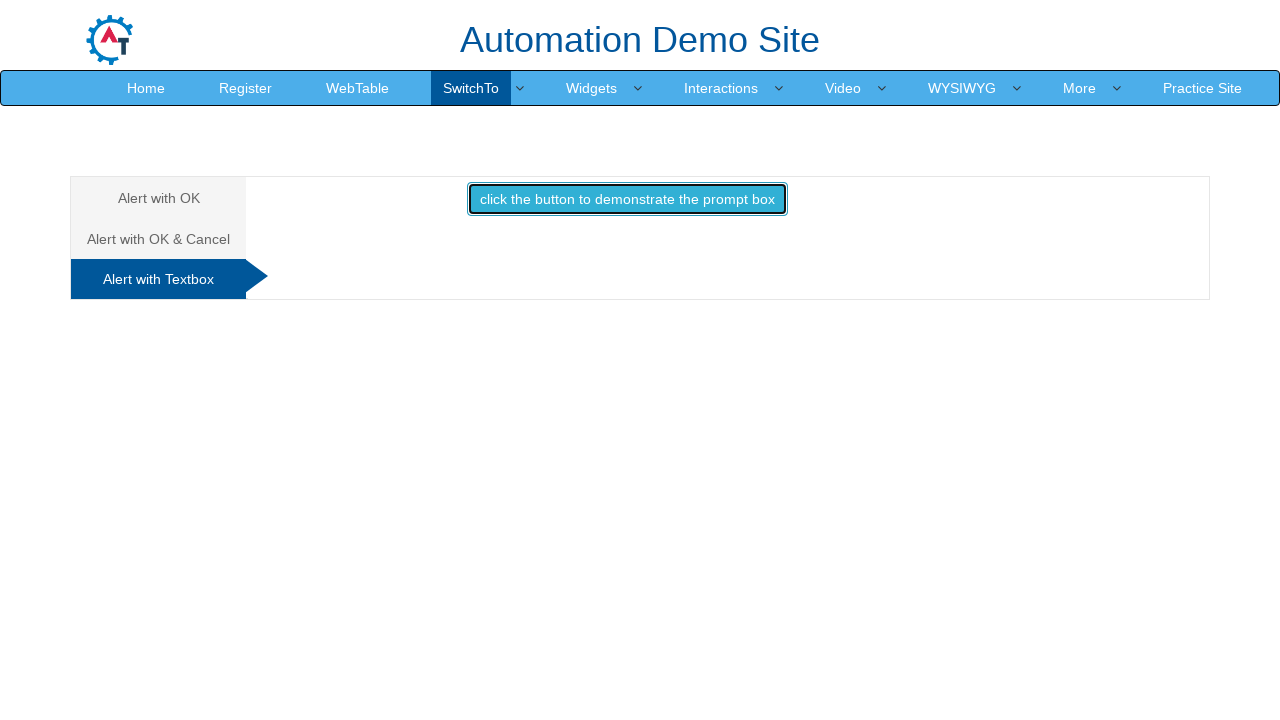